Tests drag and drop functionality by dragging elements on jQuery UI demo page

Starting URL: http://jqueryui.com/resources/demos/draggable/scroll.html

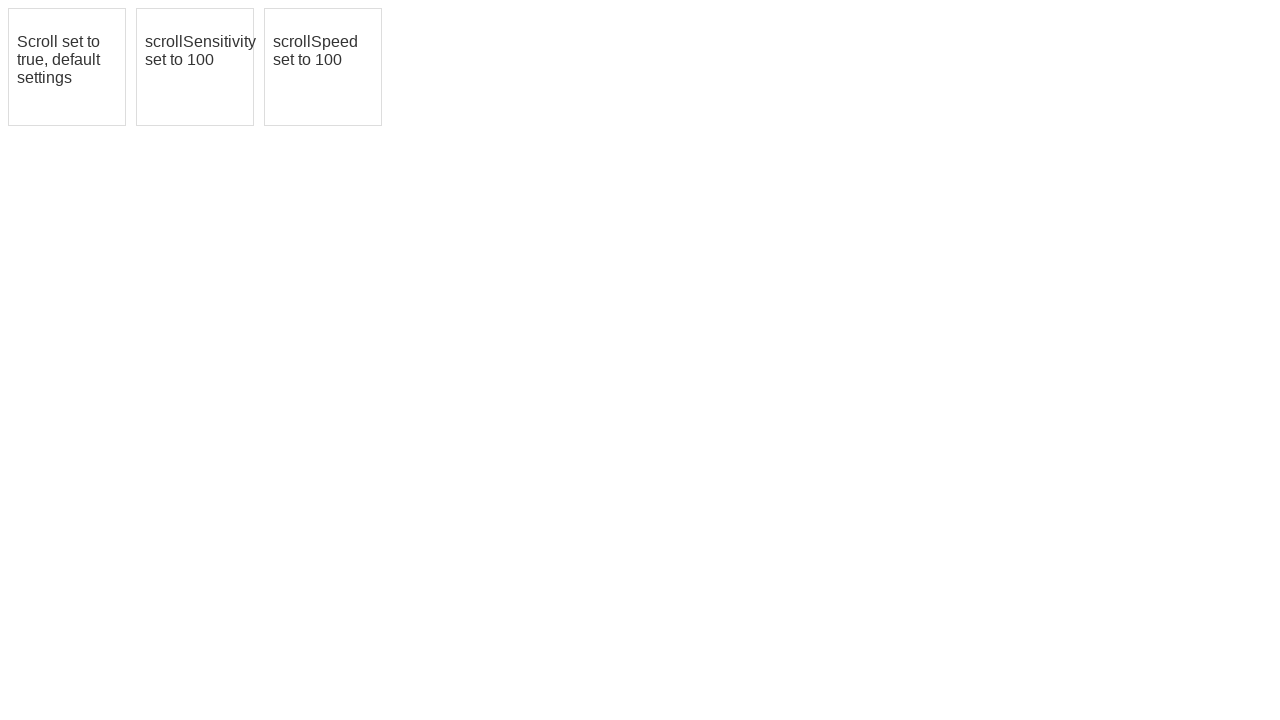

First draggable element (#draggable) loaded
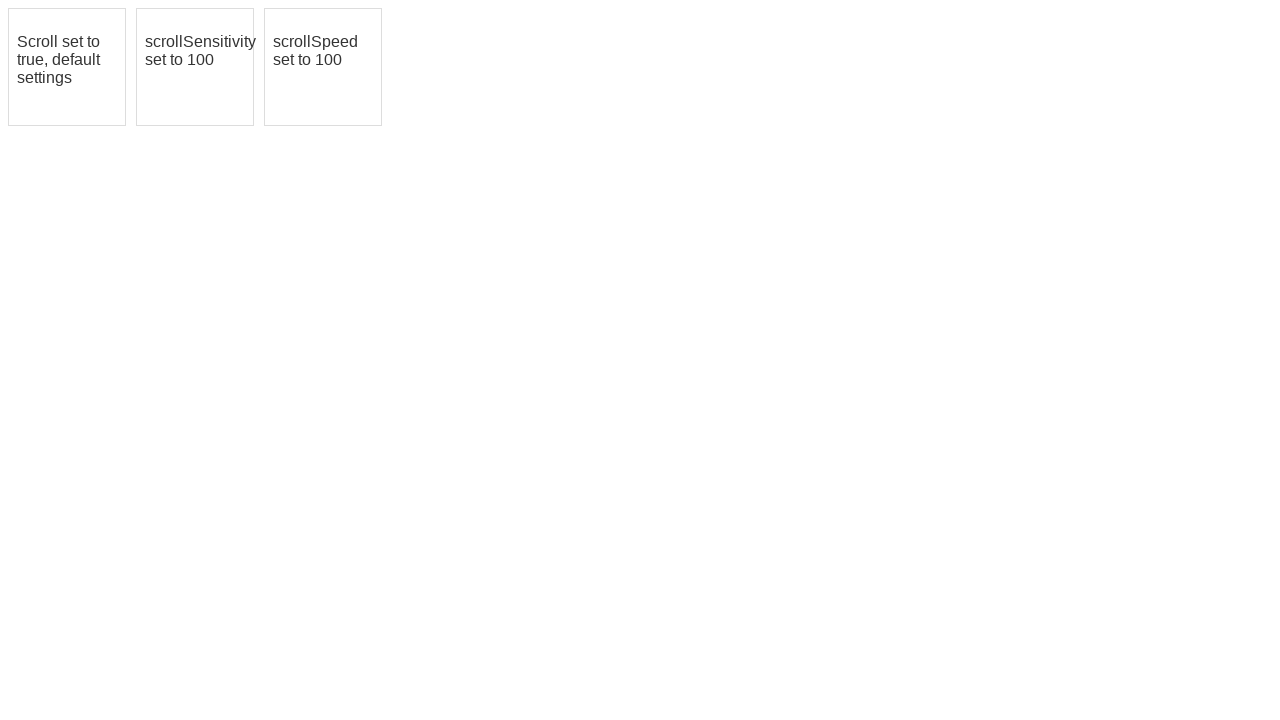

Second draggable element (#draggable2) loaded
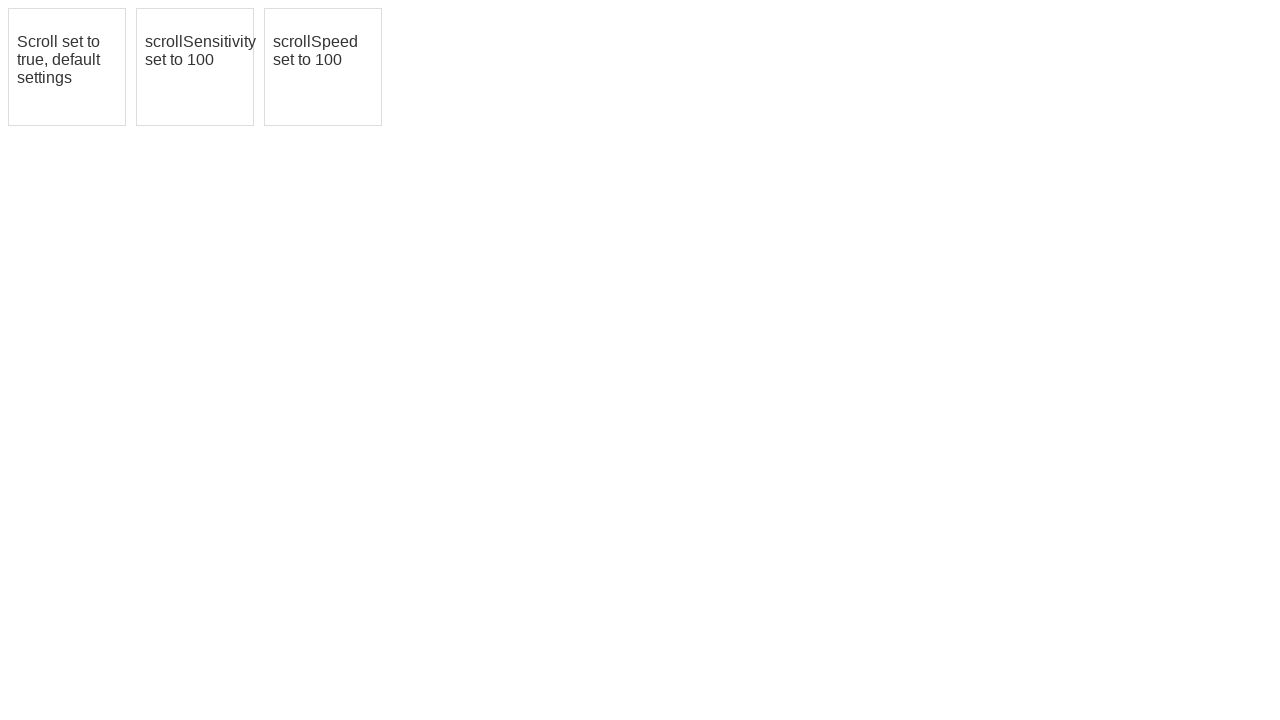

Third draggable element (#draggable3) loaded
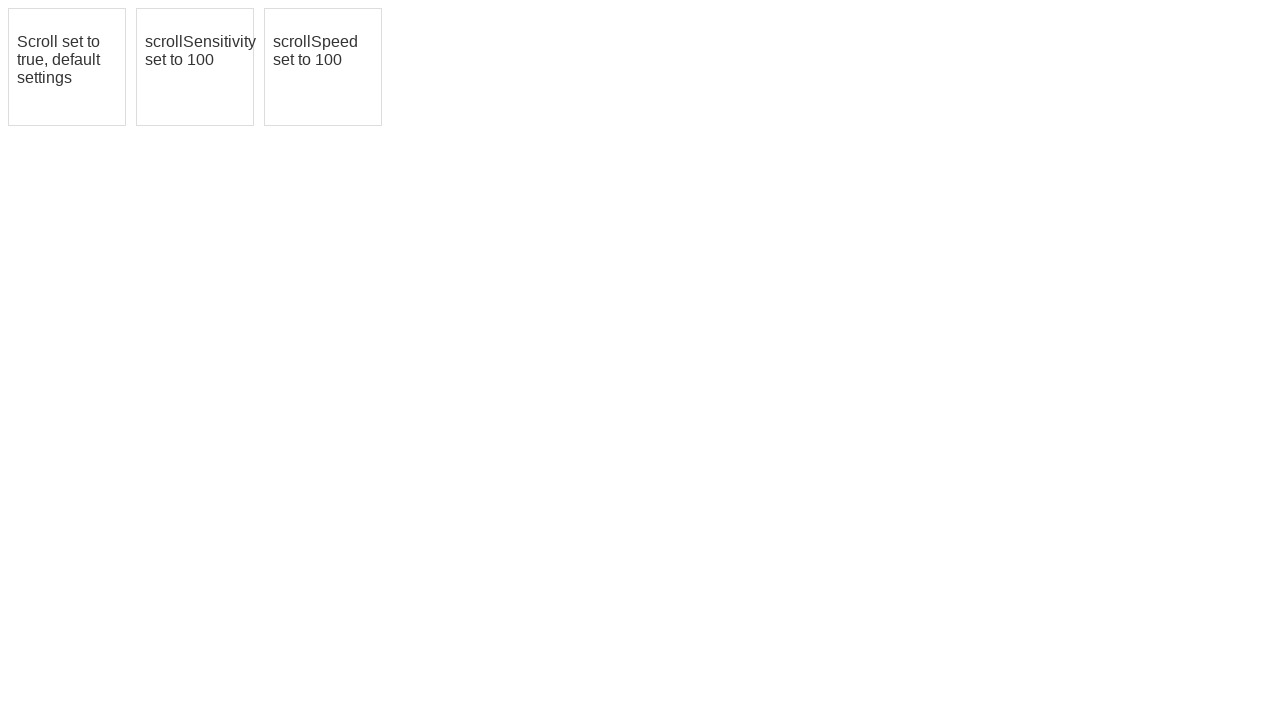

Dragged first element (#draggable) to second element (#draggable2) at (195, 67)
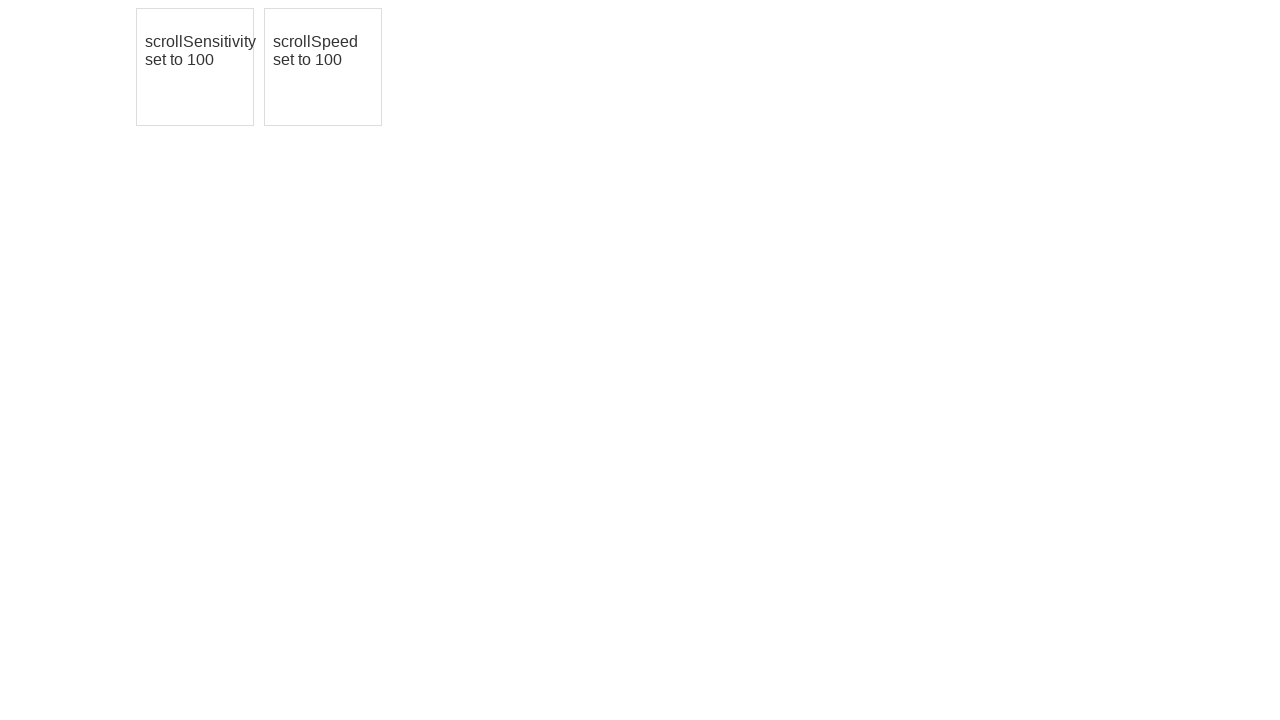

Moved mouse to center of third element at (323, 67)
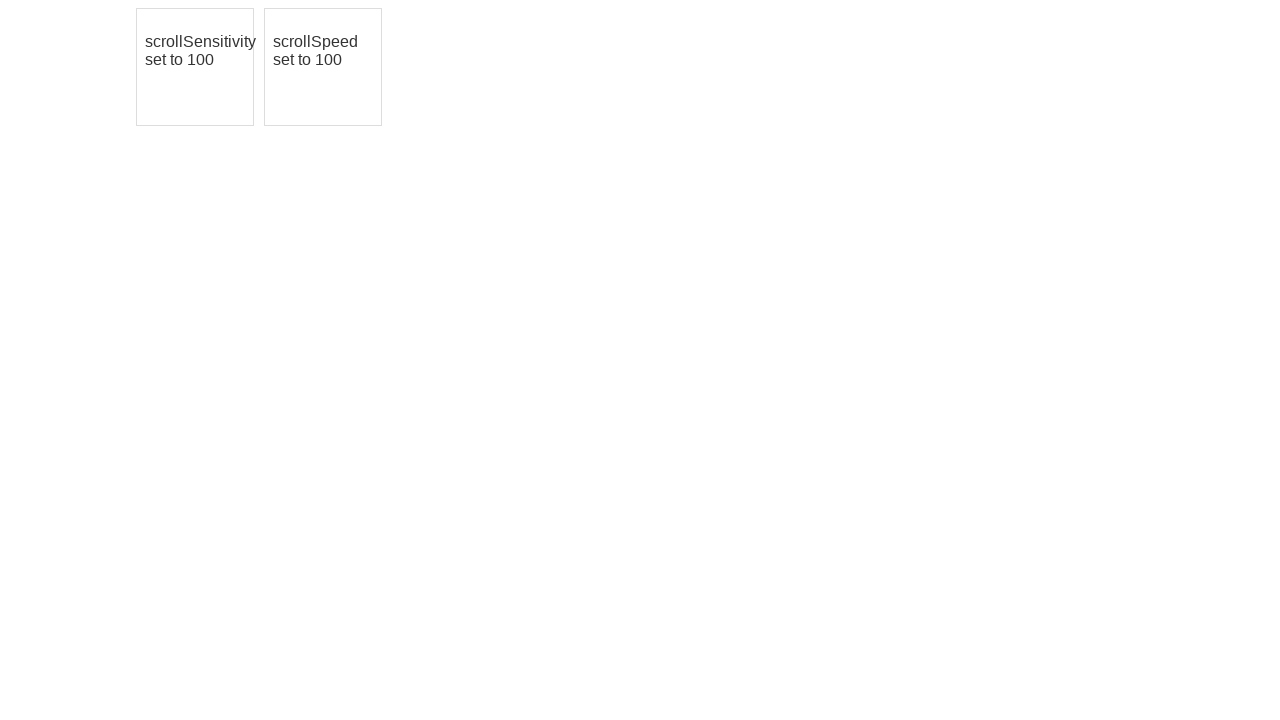

Mouse button pressed down on third element at (323, 67)
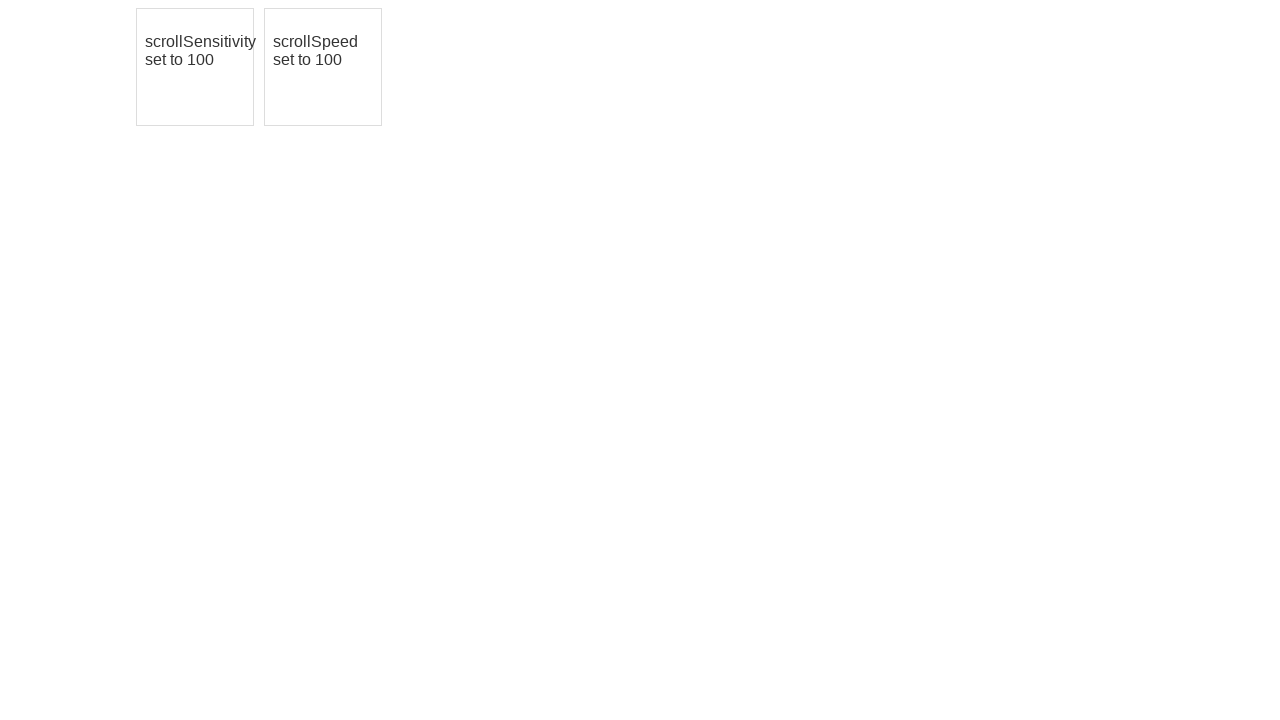

Mouse moved 10 pixels right and down (first drag motion) at (333, 77)
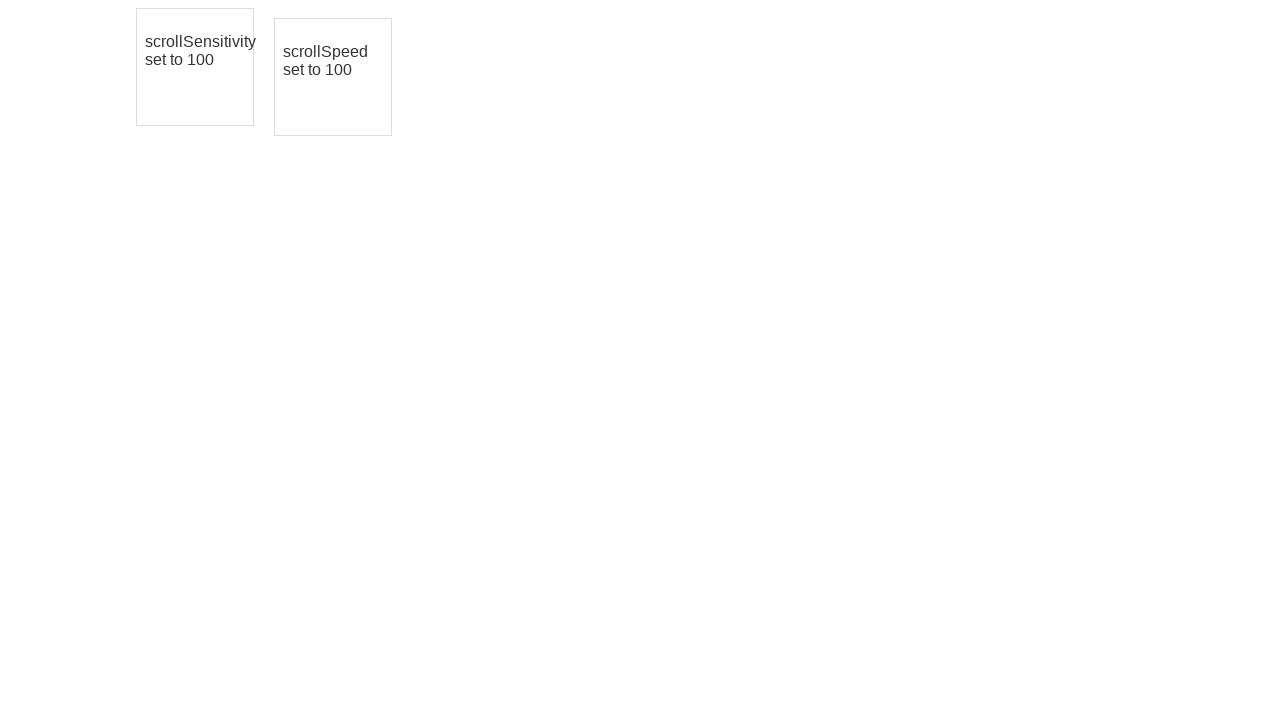

Mouse button released, completing first drag of third element at (333, 77)
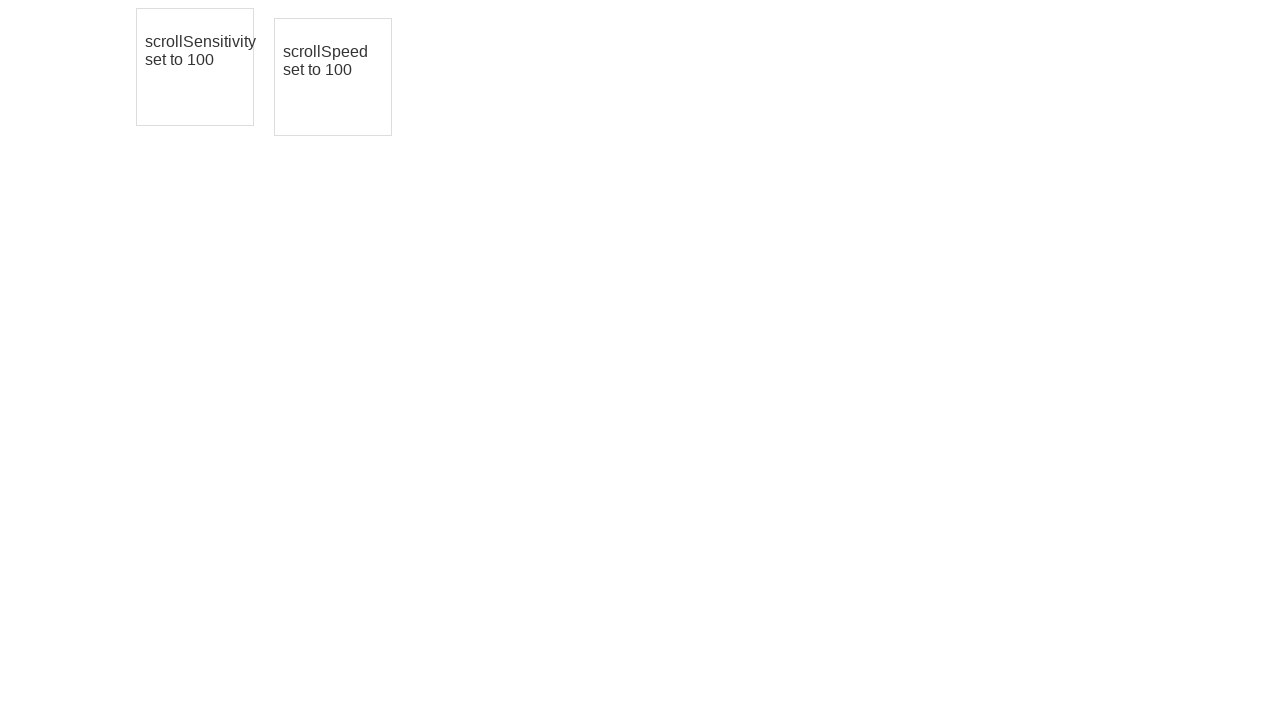

Waited 2 seconds
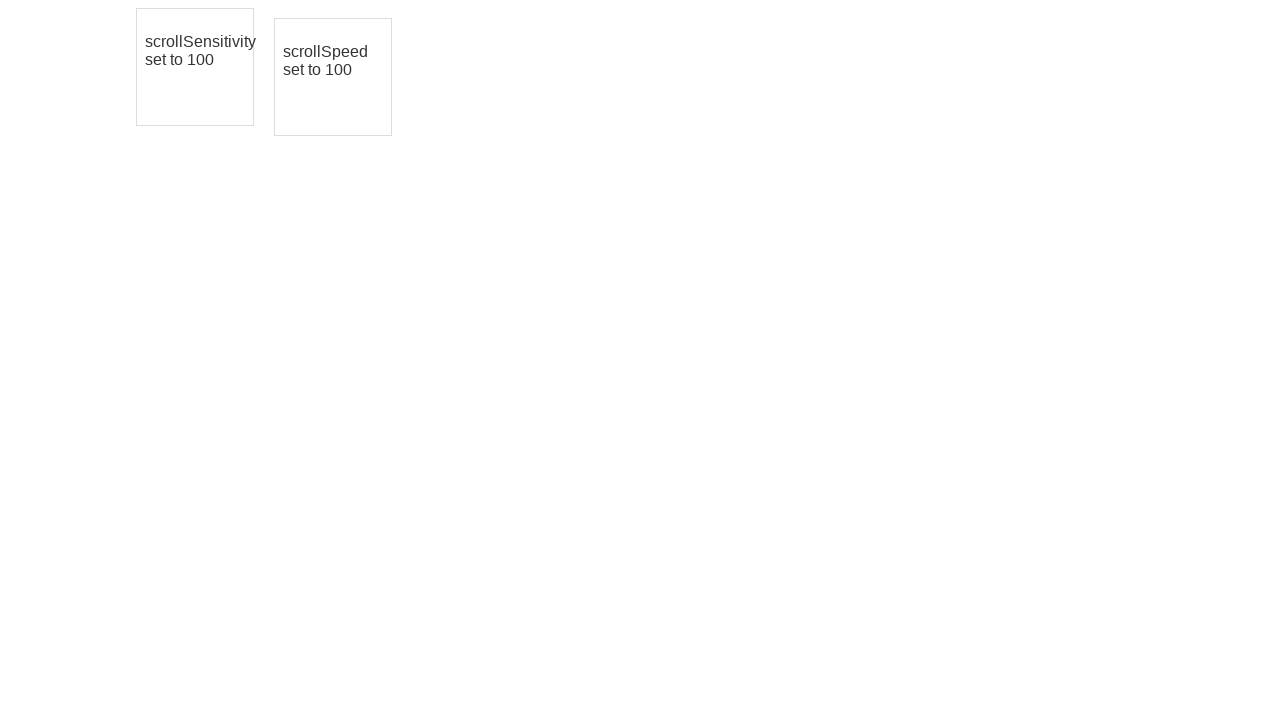

Moved mouse to center of third element for second drag at (333, 77)
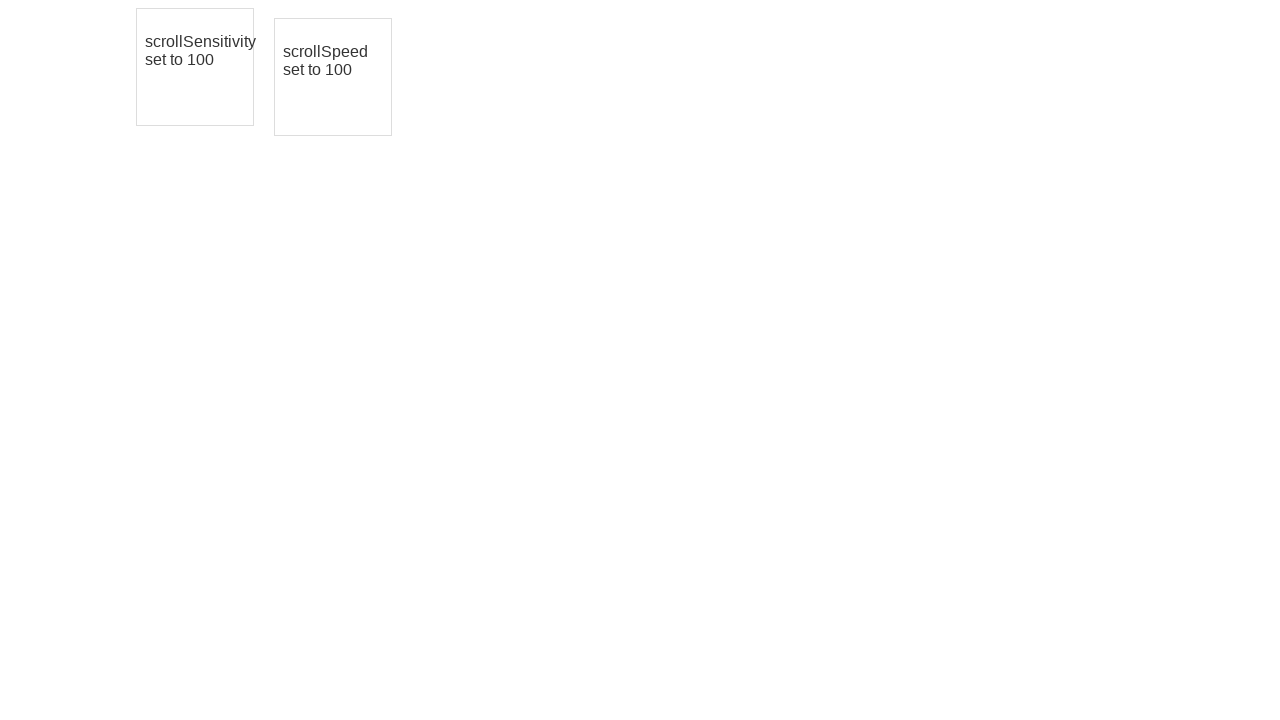

Mouse button pressed down on third element for second drag at (333, 77)
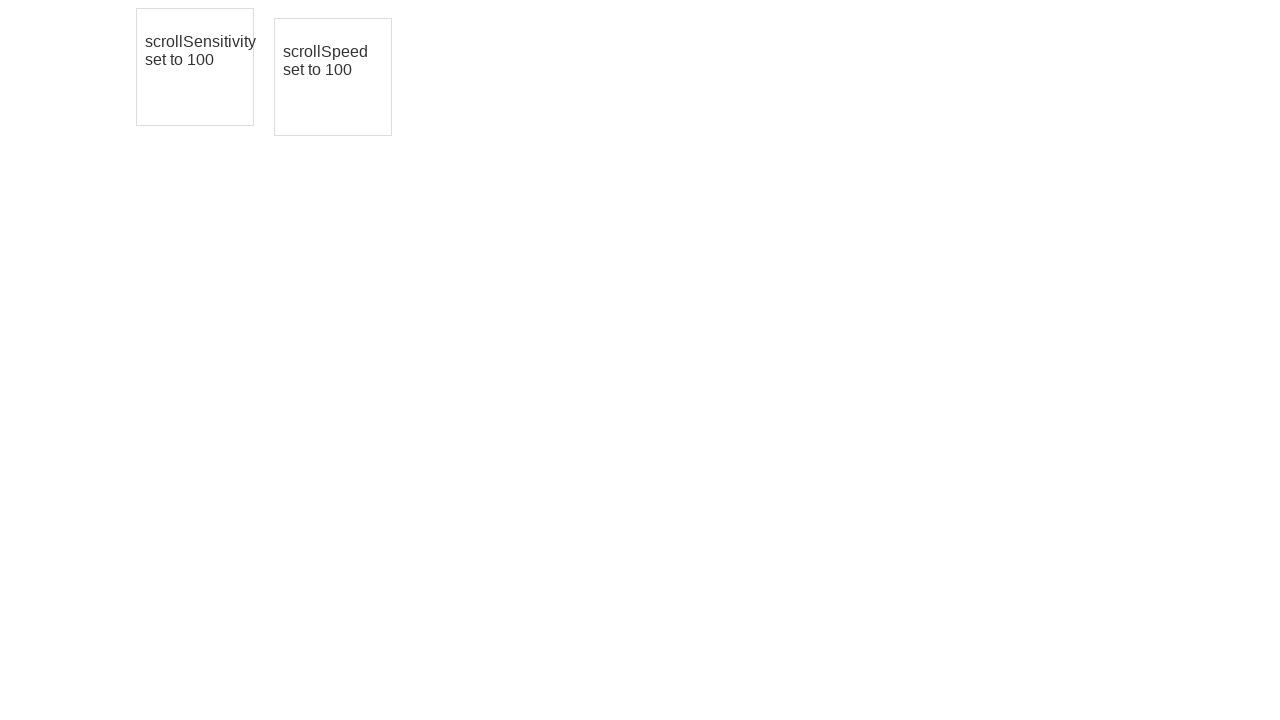

Mouse moved 10 pixels right and down (second drag motion) at (343, 87)
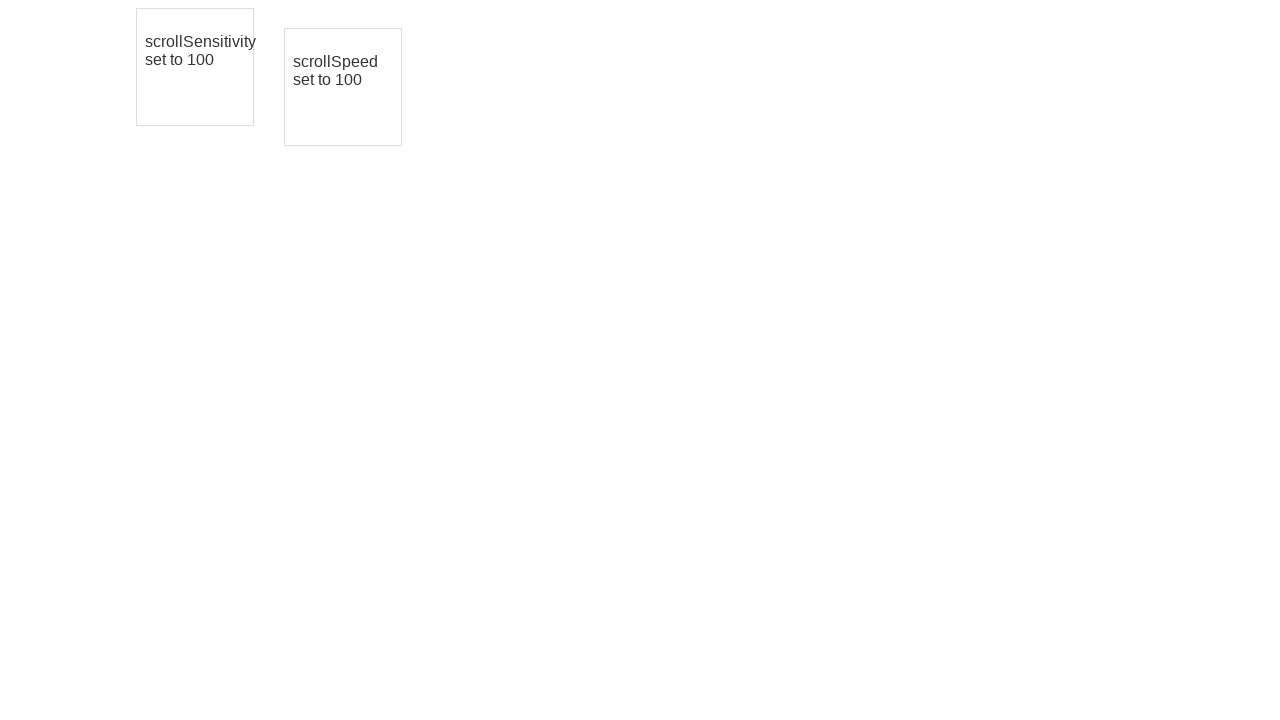

Mouse button released, completing second drag of third element at (343, 87)
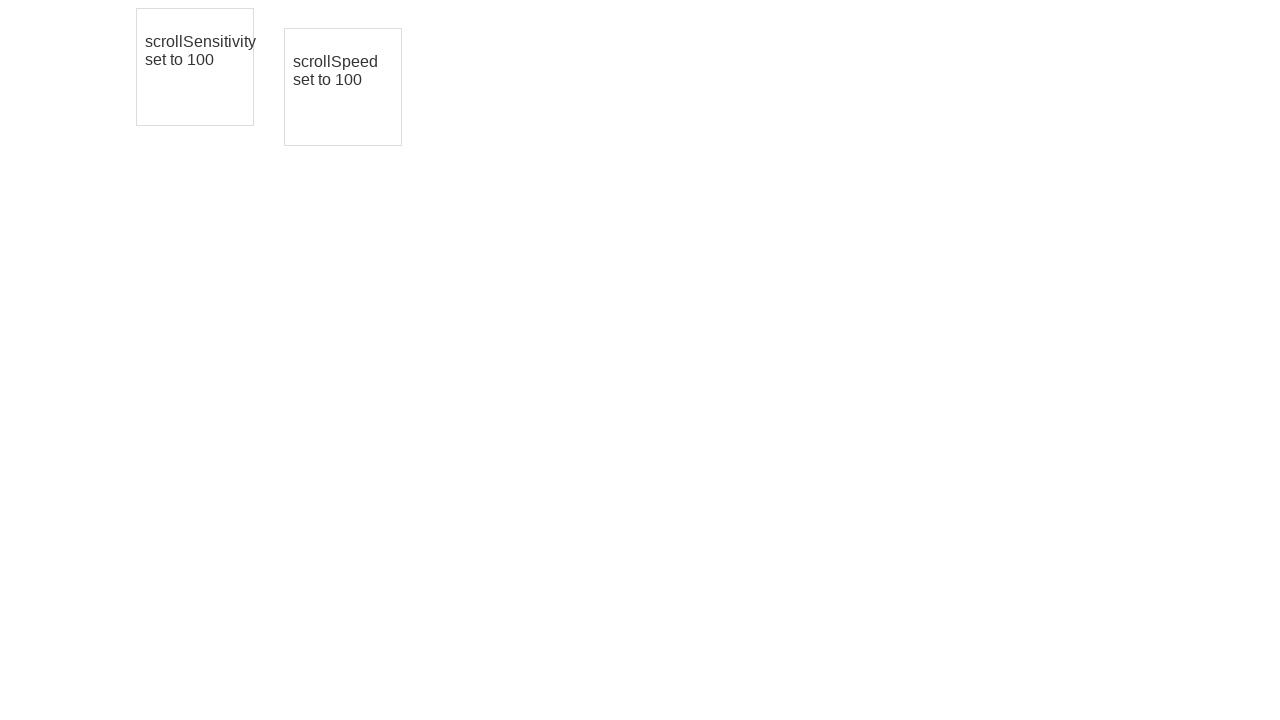

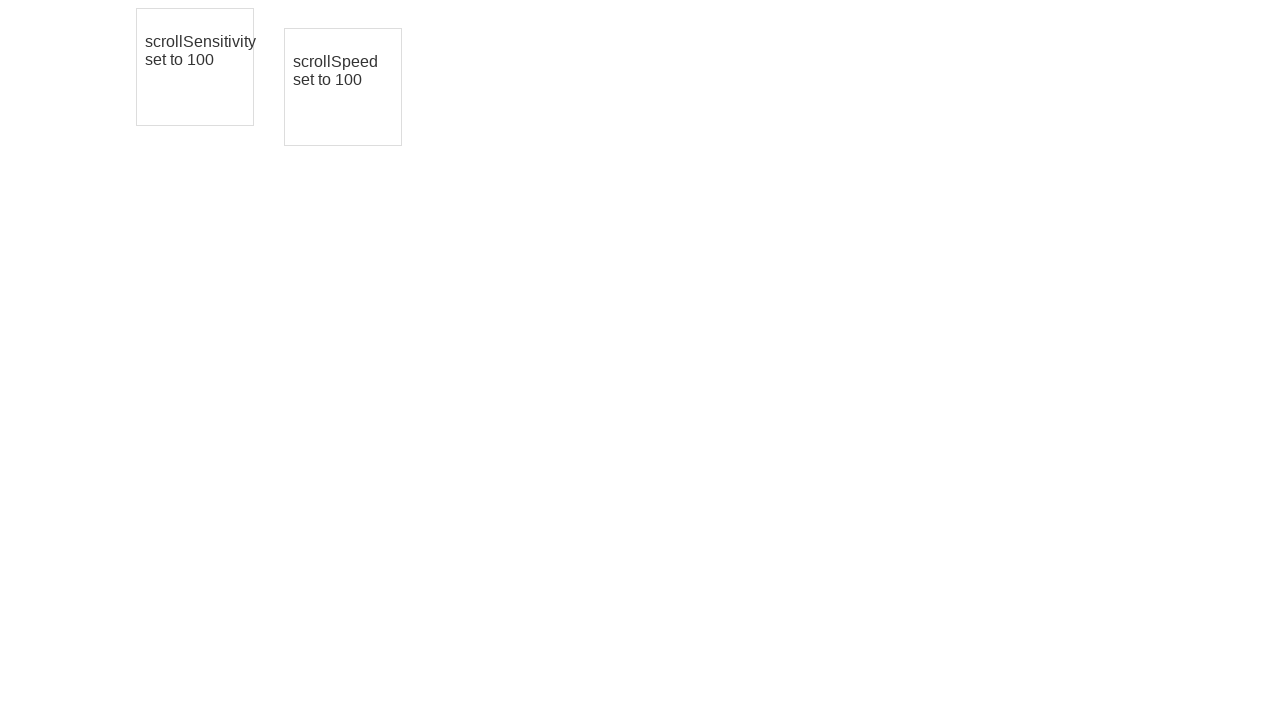